Tests dynamic content loading by clicking a start button and waiting for the hidden content to become visible, then verifying the loaded content is displayed.

Starting URL: https://the-internet.herokuapp.com/dynamic_loading/1

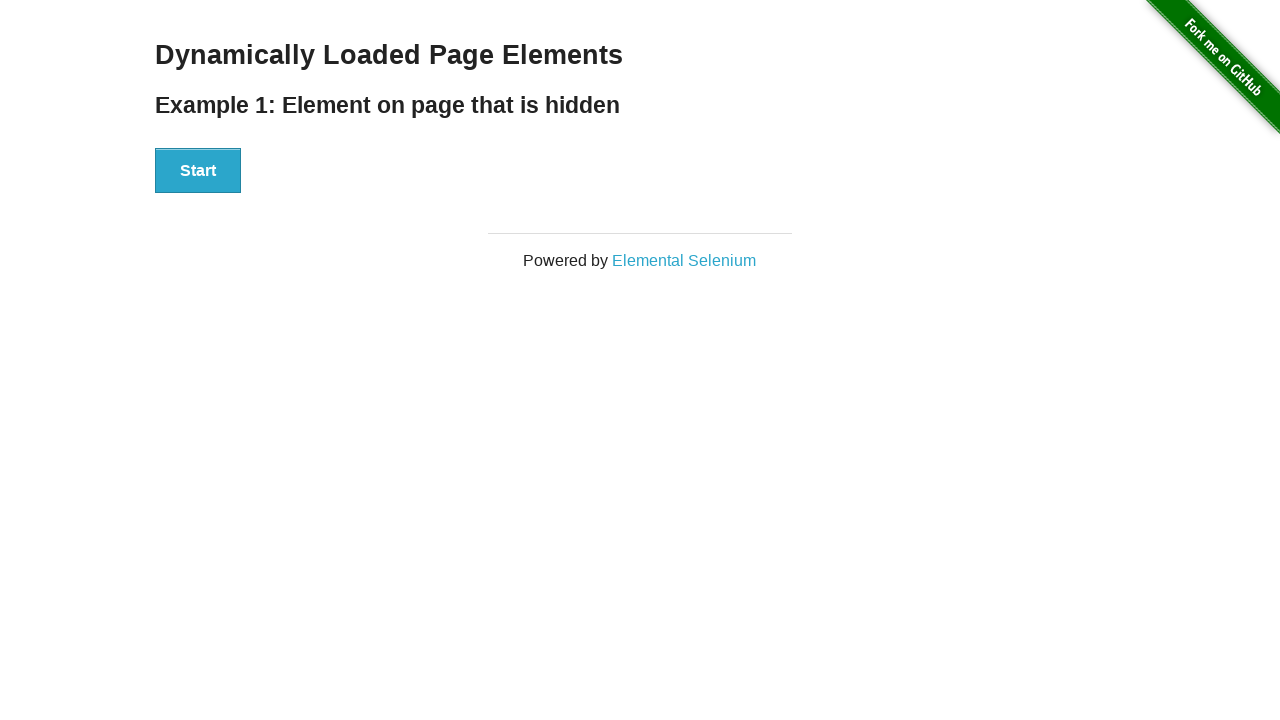

Navigated to dynamic loading test page
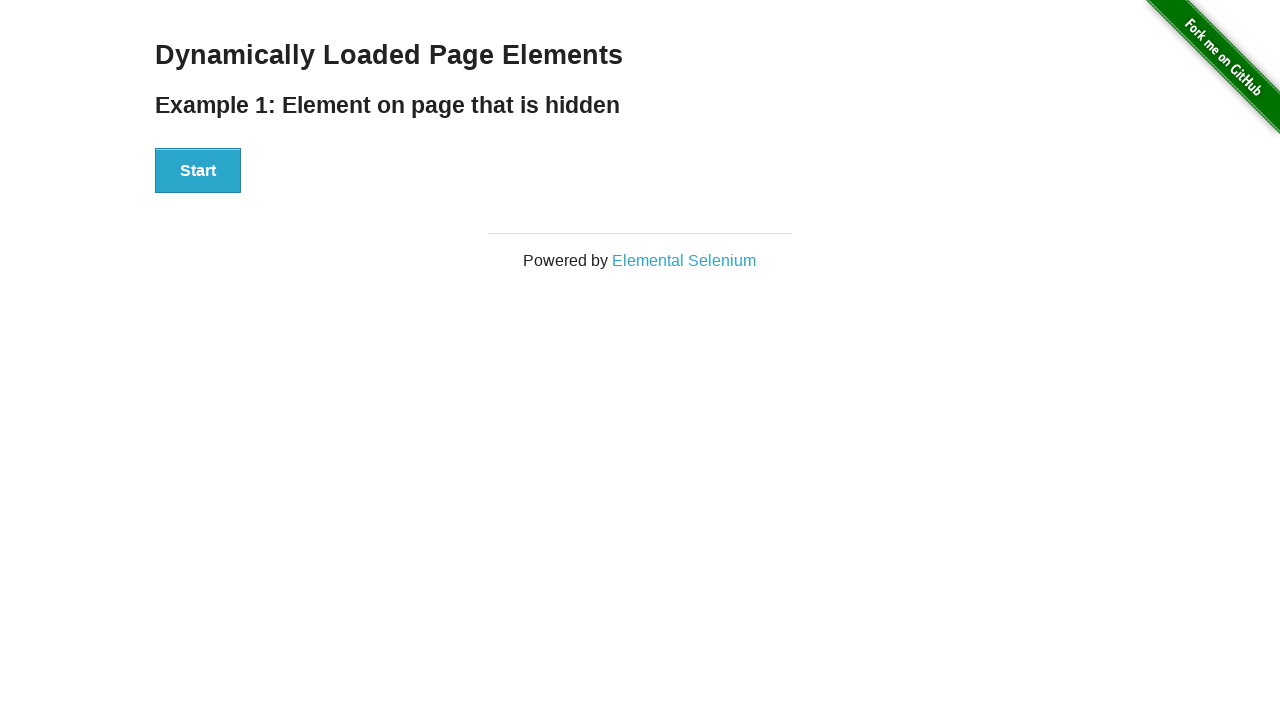

Clicked the start button to trigger dynamic content loading at (198, 171) on xpath=//div[@id='start']/button
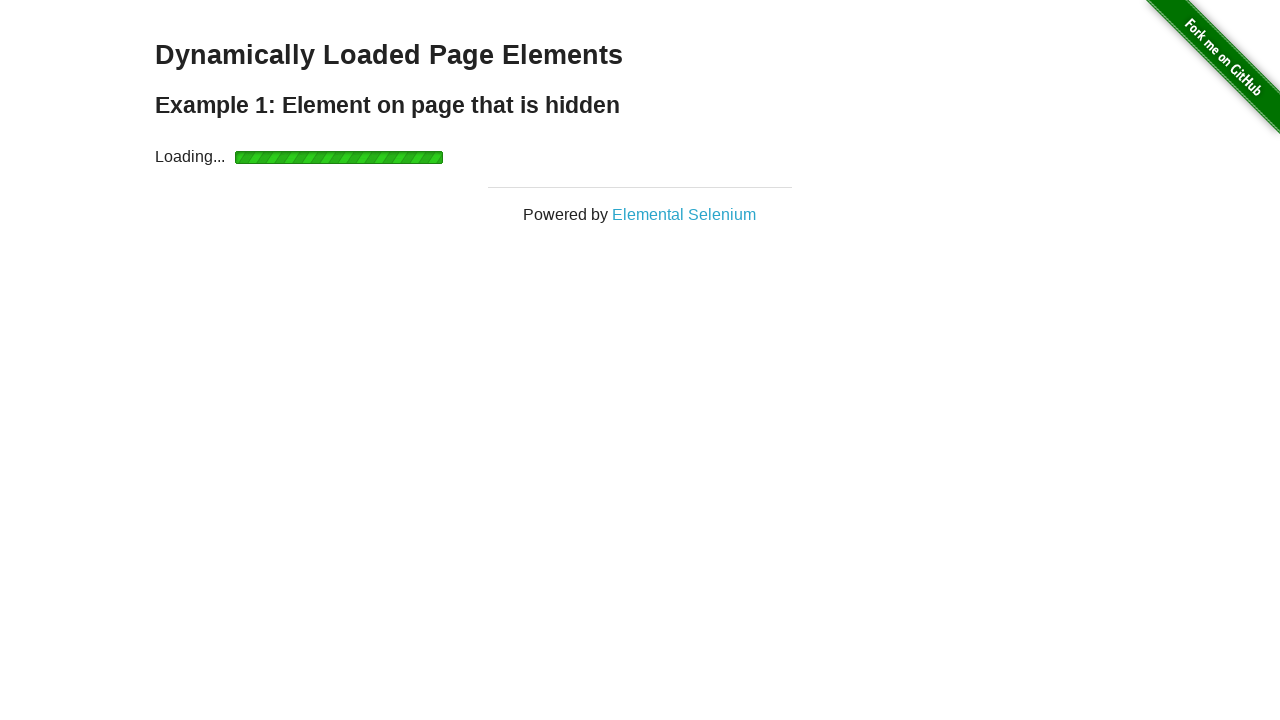

Hidden content became visible after dynamic loading completed
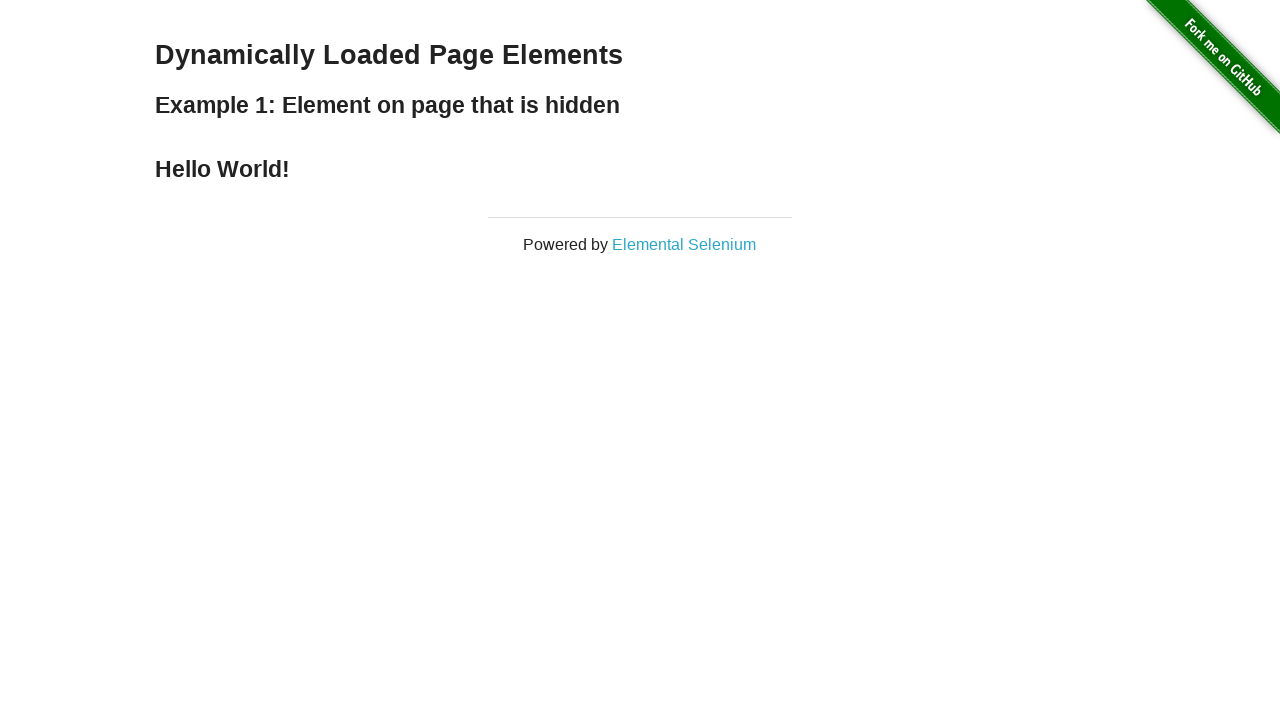

Verified the loaded content element is visible and ready
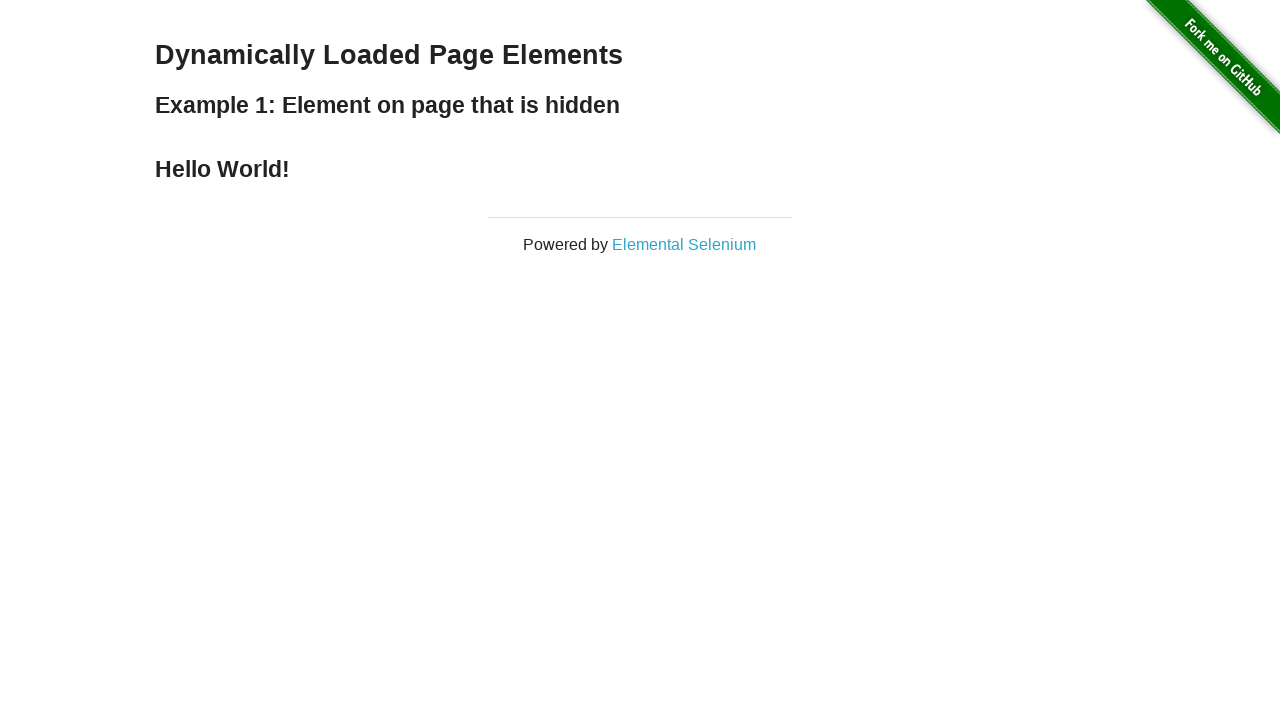

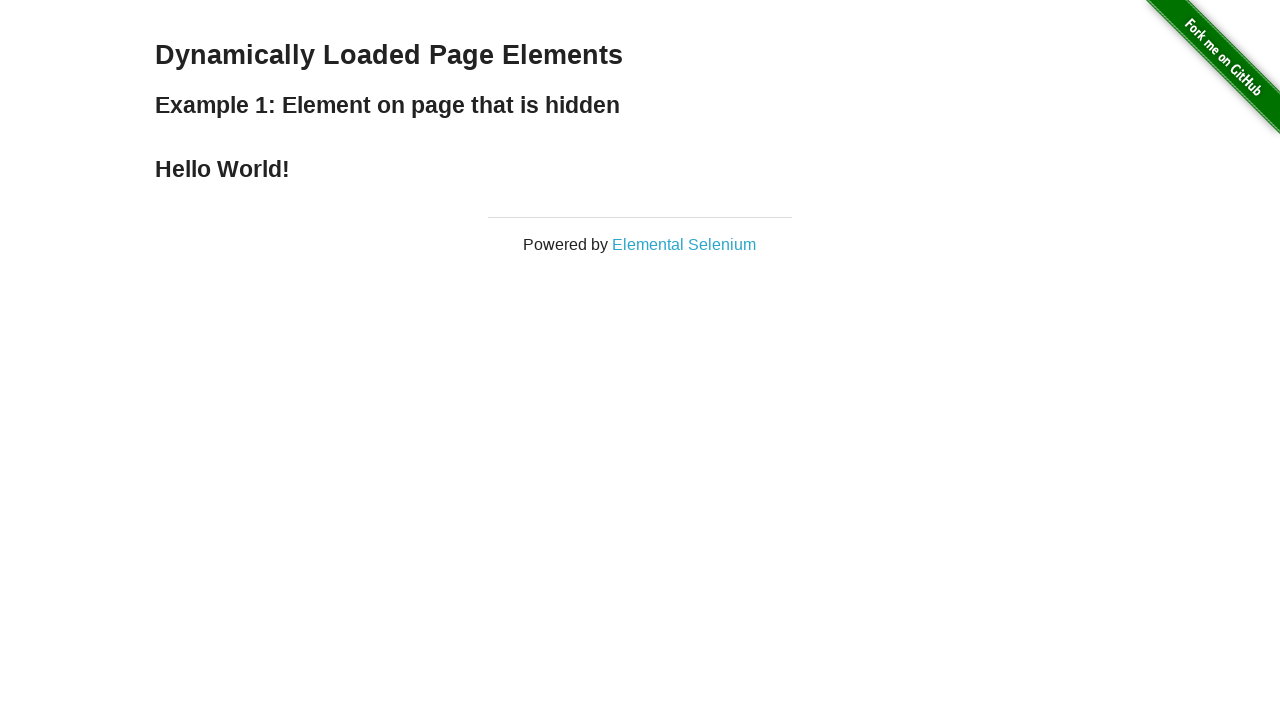